Tests the automation practice page by scrolling to the bottom and verifying that a checkbox (Option1) is not selected by default.

Starting URL: https://rahulshettyacademy.com/AutomationPractice/

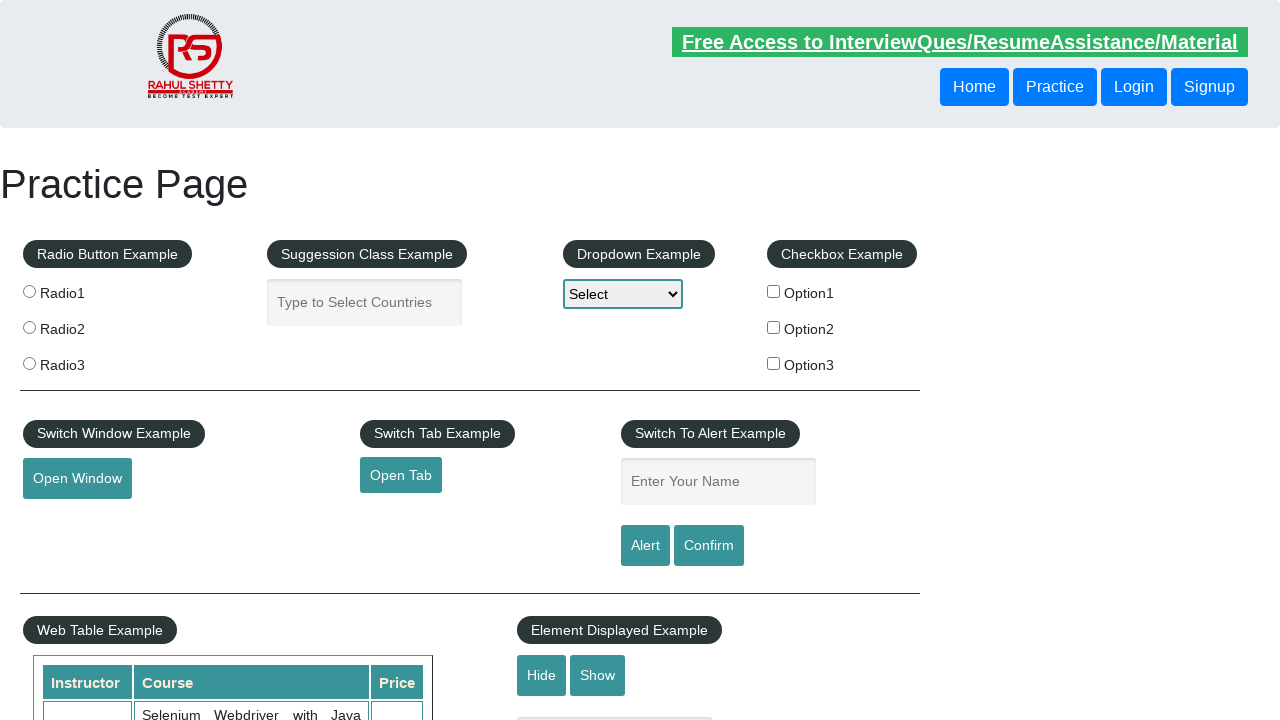

Scrolled to the bottom of the automation practice page
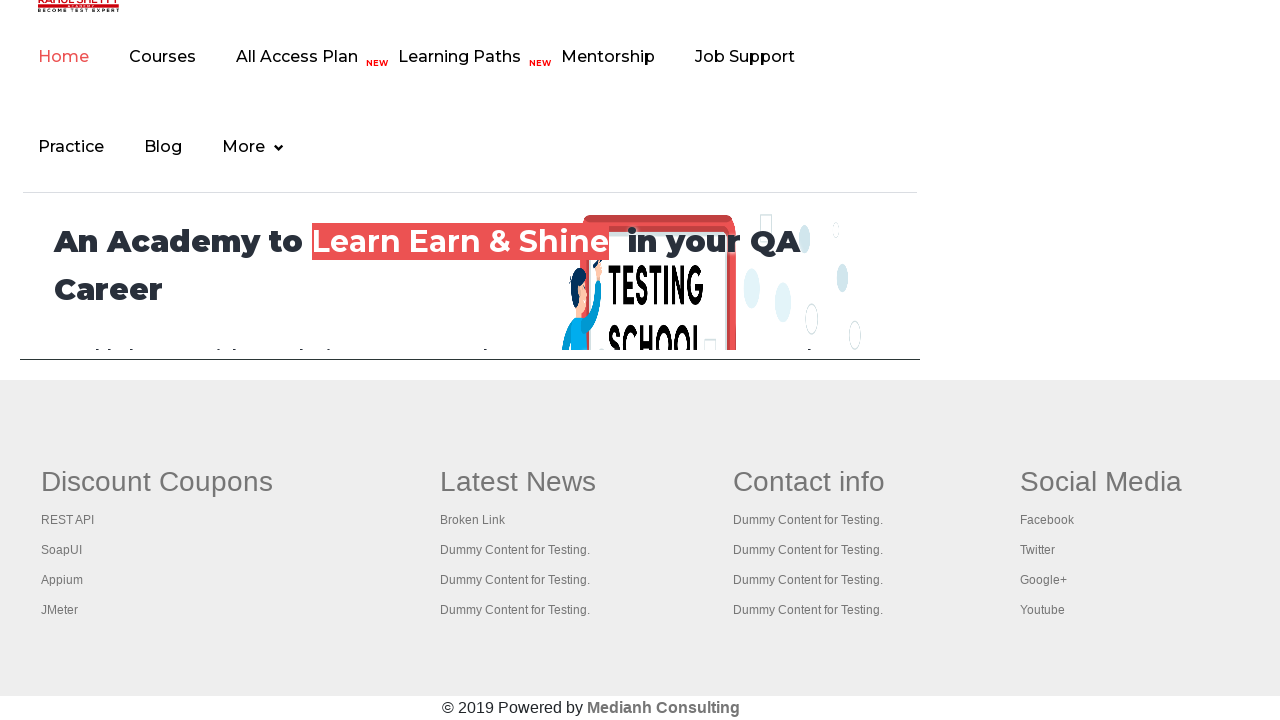

Waited for Option1 checkbox to be visible
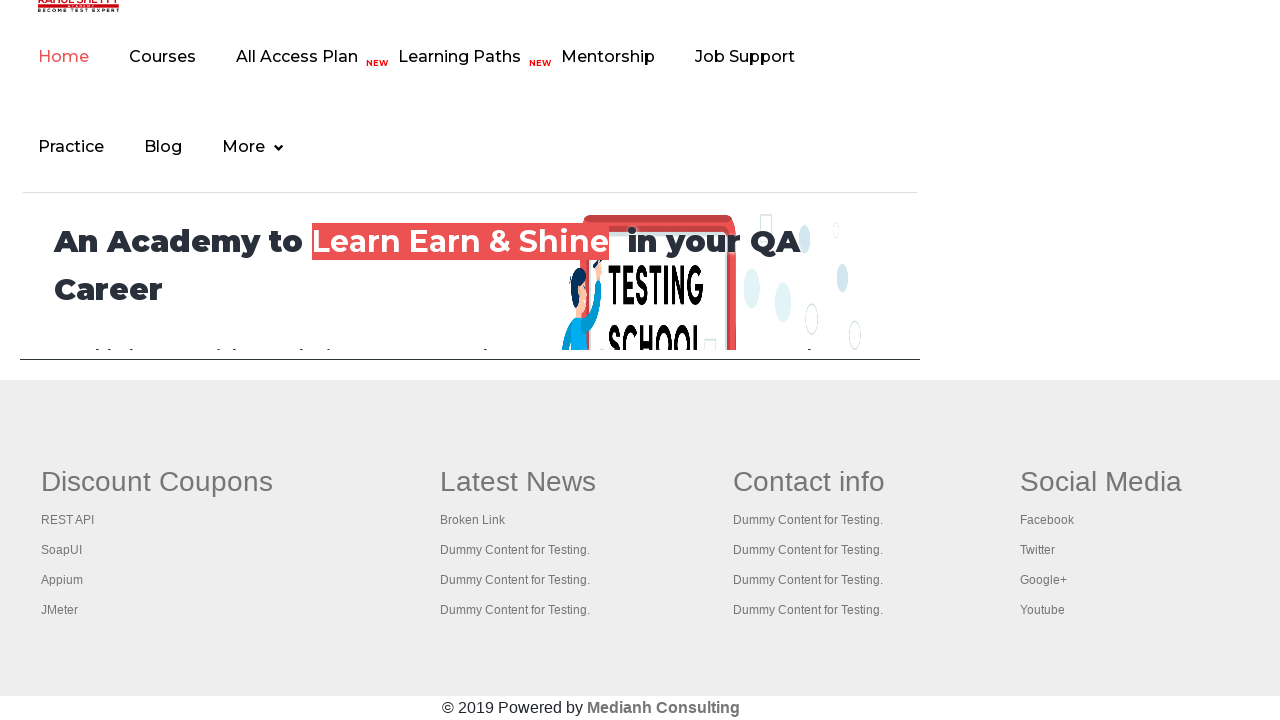

Located Option1 checkbox element
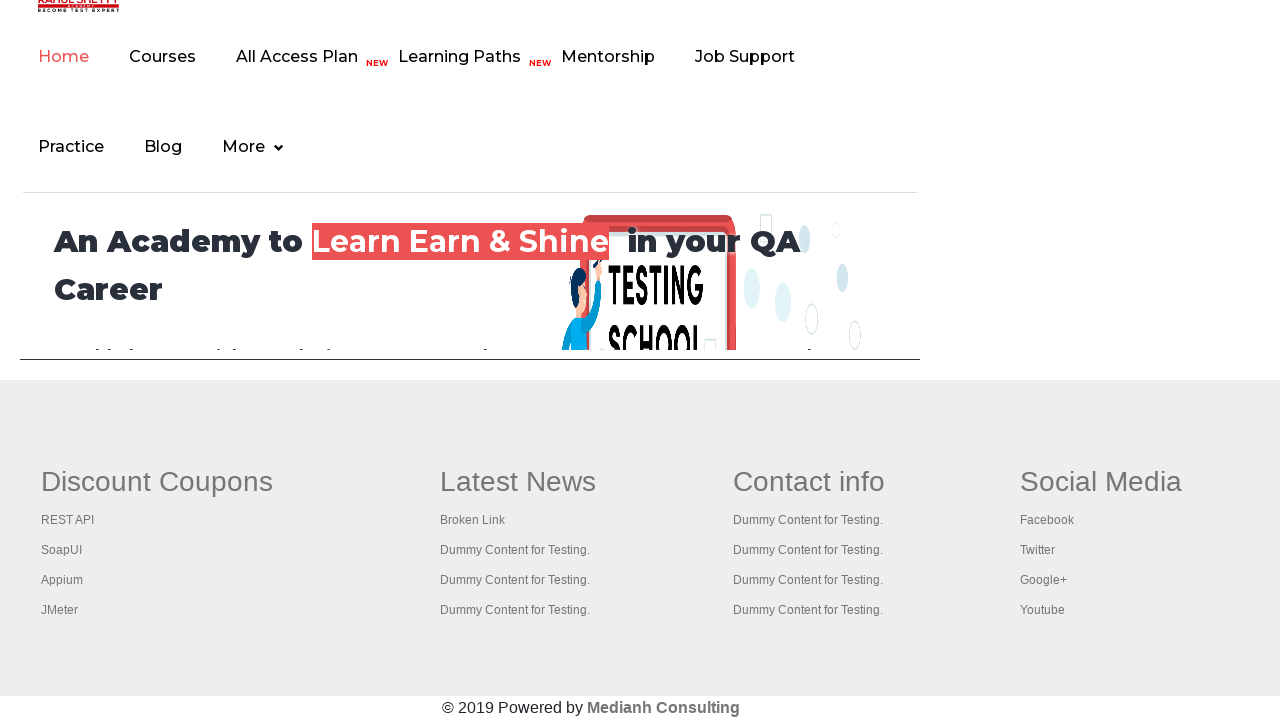

Checked if Option1 checkbox is selected
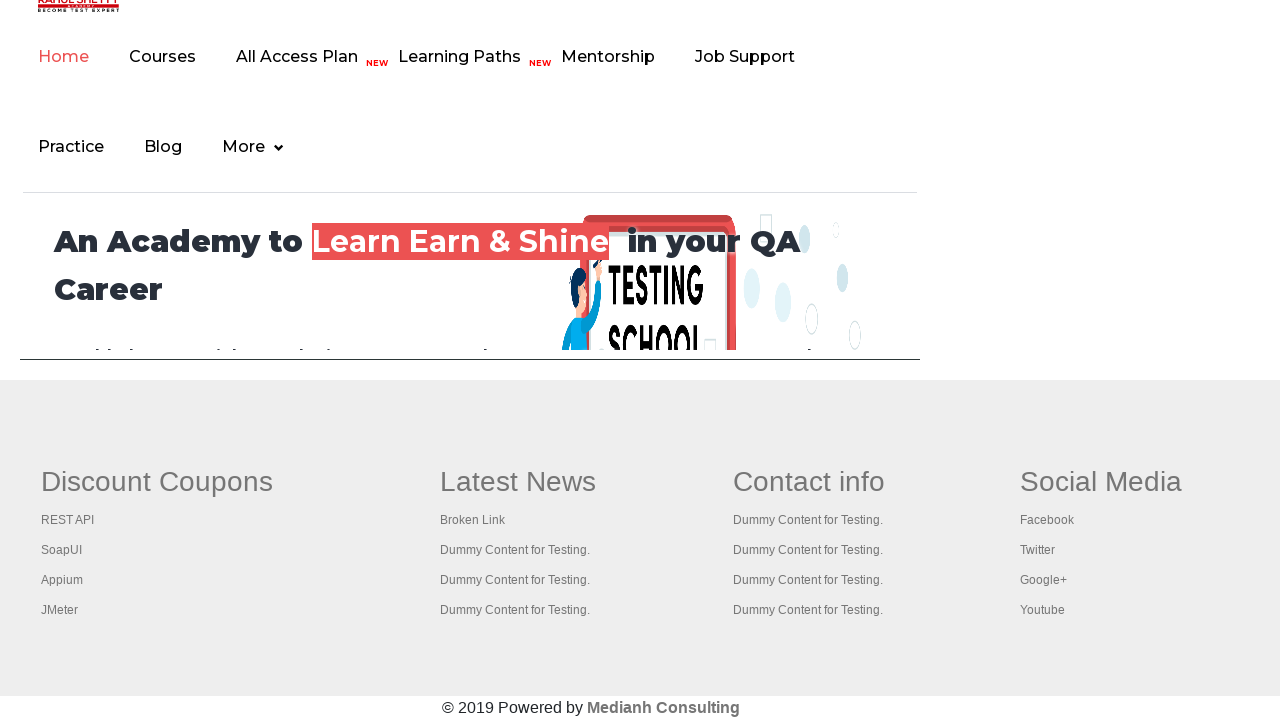

Printed checkbox state: False
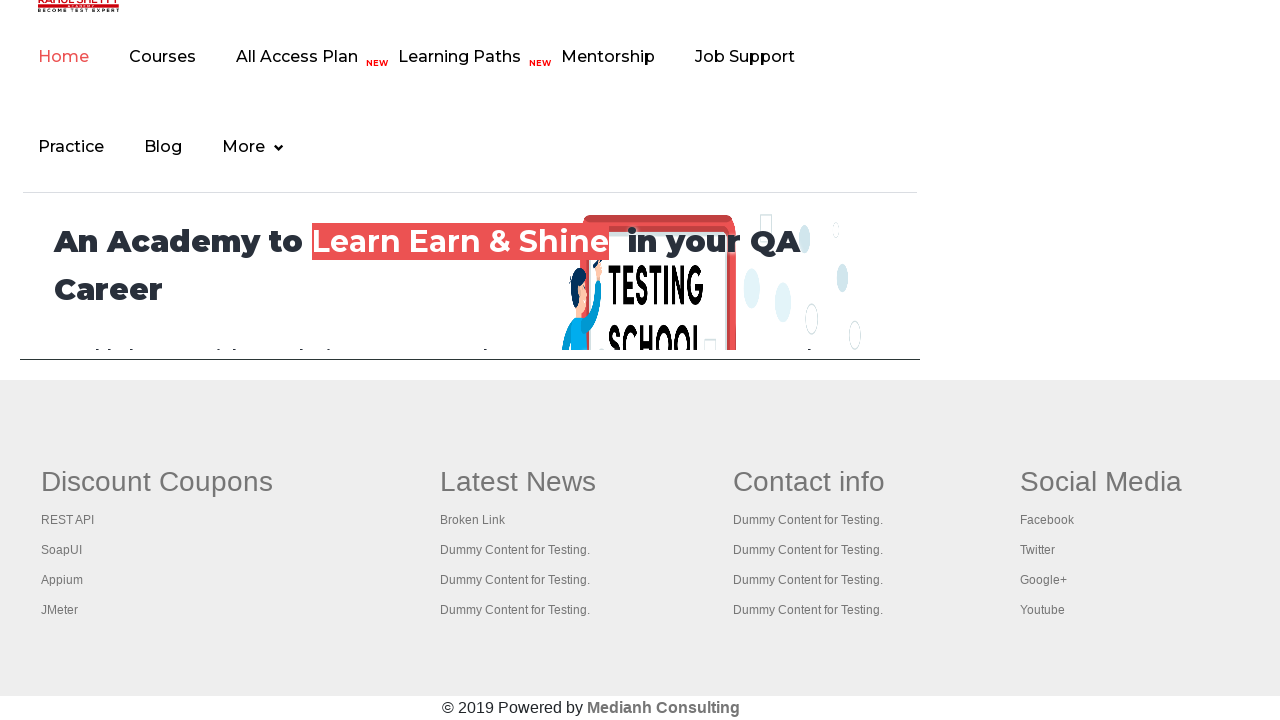

Verified that Option1 checkbox is not selected by default
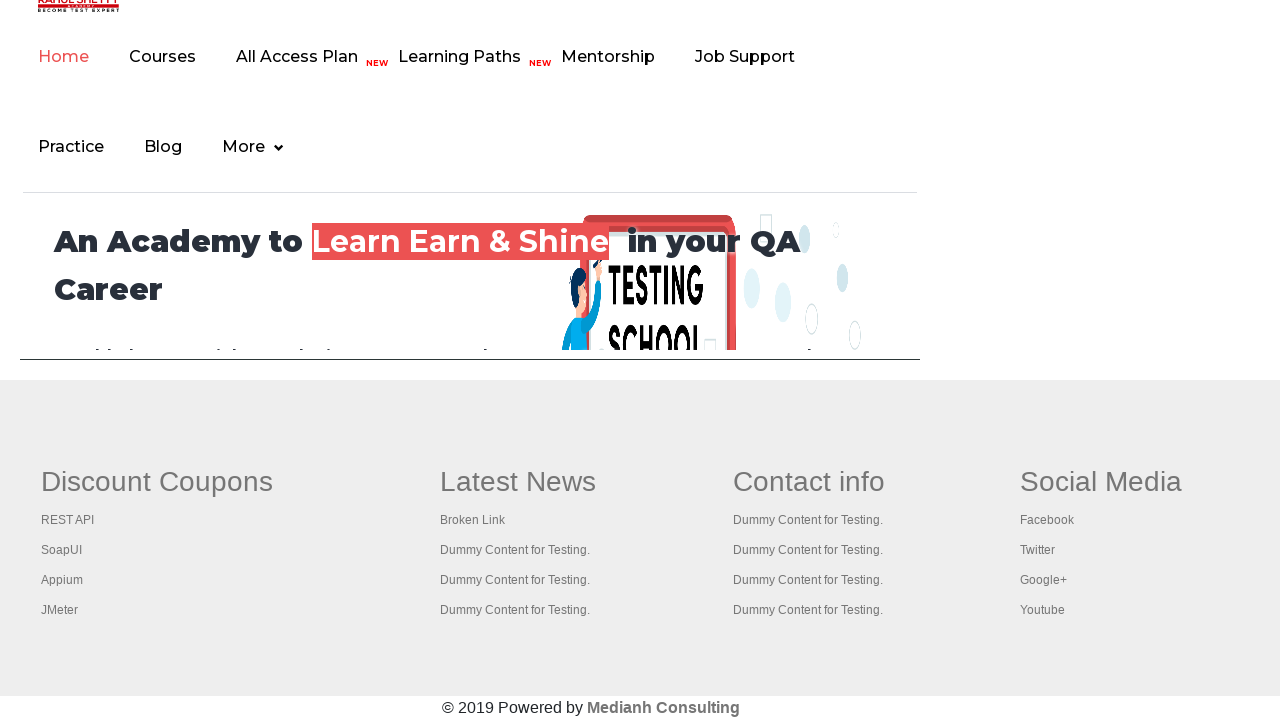

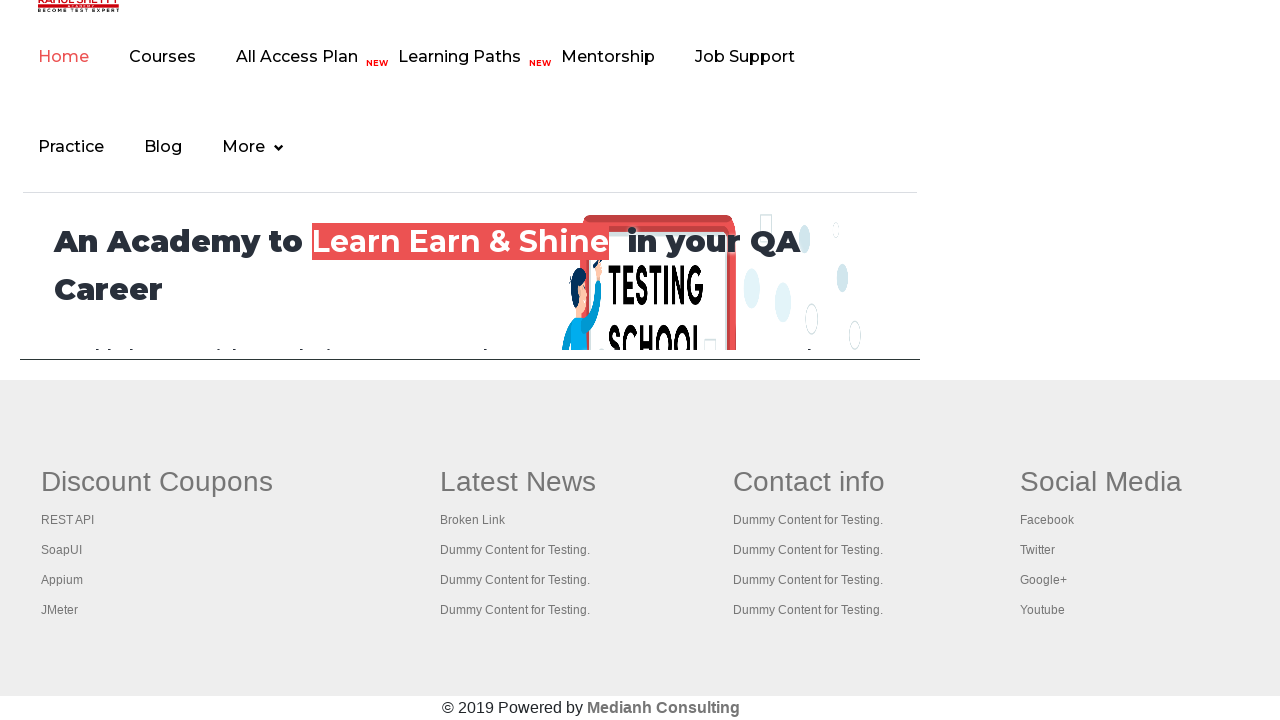